Navigates to GitHub homepage and verifies the page loads successfully by checking the page title.

Starting URL: https://github.com

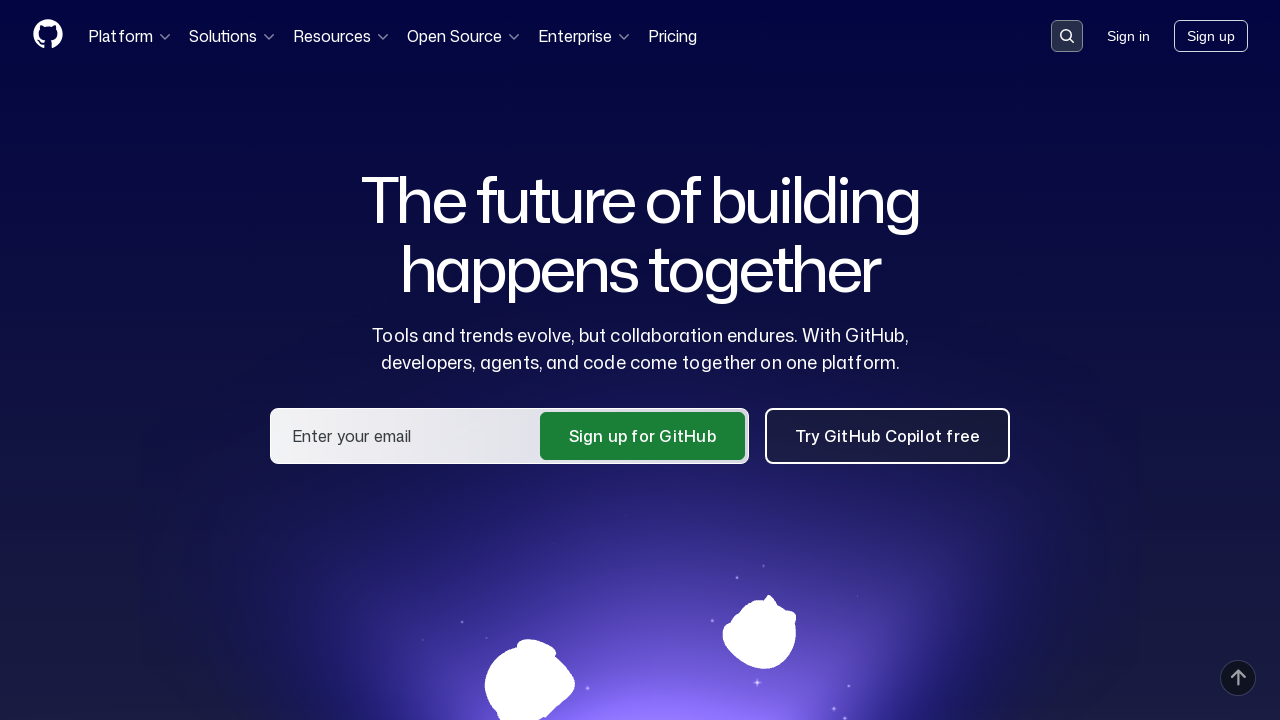

Navigated to GitHub homepage
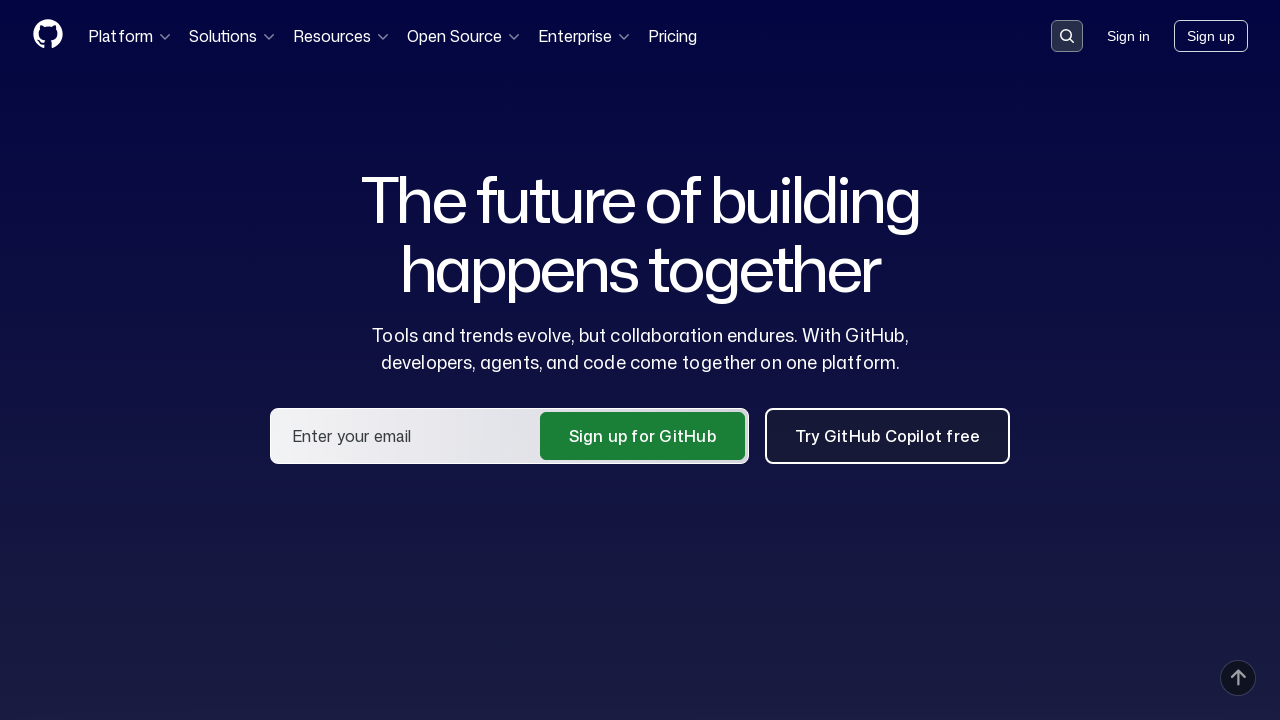

Page loaded and DOM content interactive
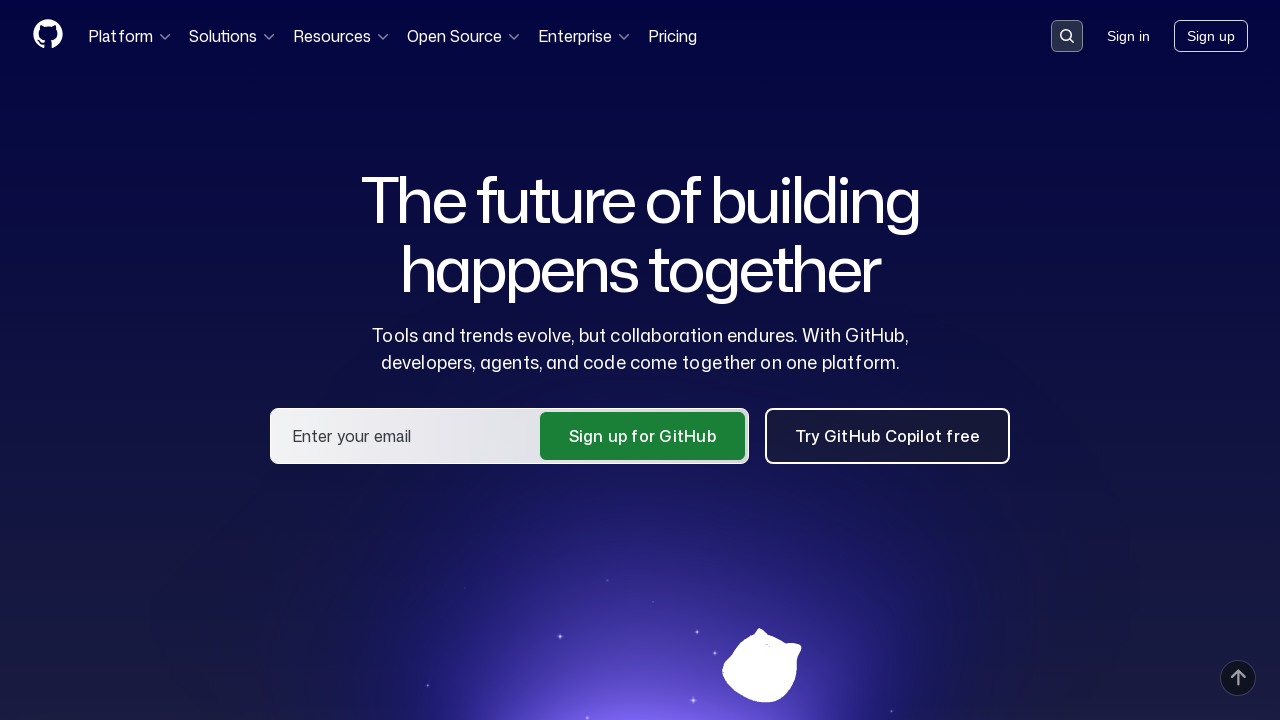

Retrieved page title: GitHub · Change is constant. GitHub keeps you ahead. · GitHub
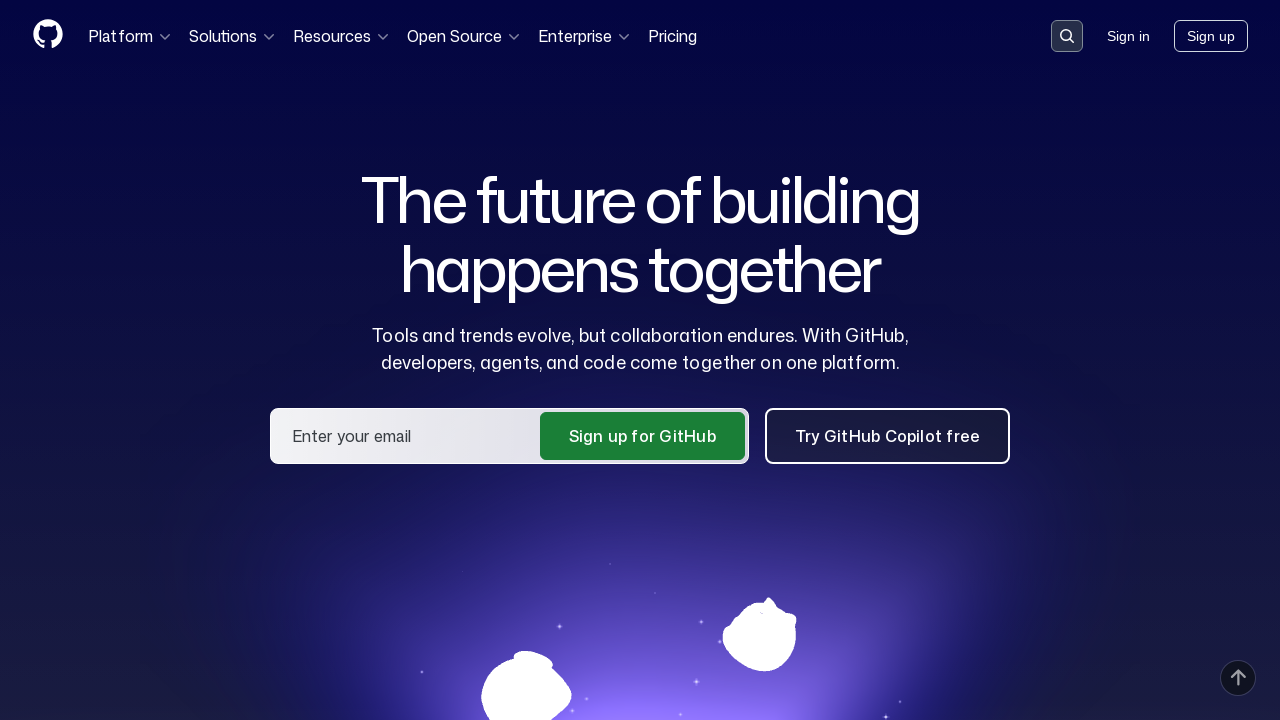

Verified page title contains 'GitHub'
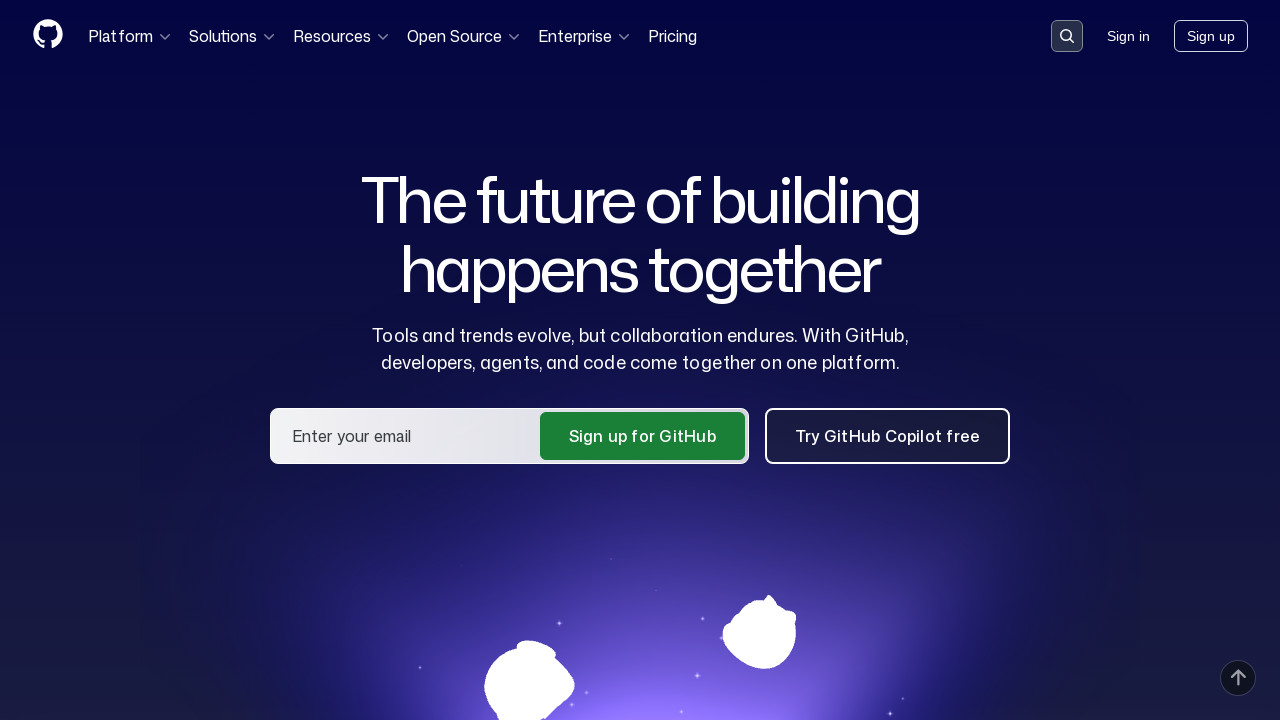

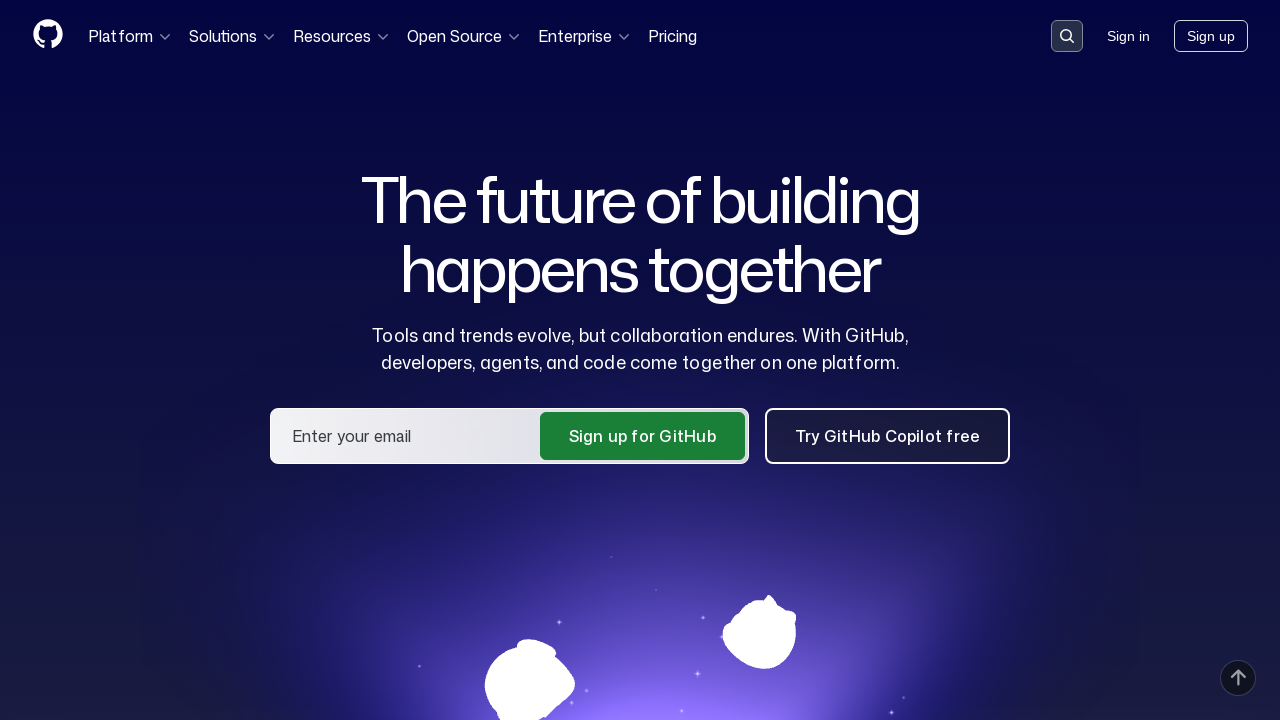